Clicks a button that triggers an alert after 5 seconds delay and accepts it

Starting URL: https://demoqa.com/alerts

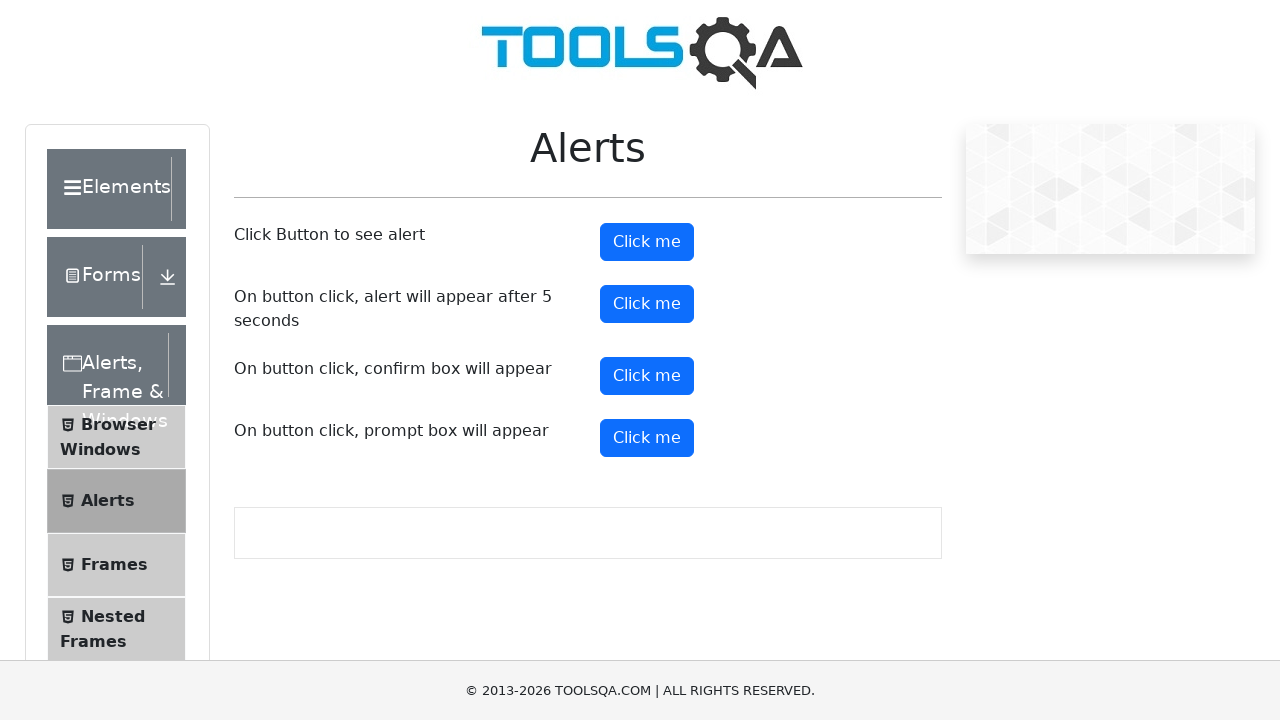

Set up dialog handler to automatically accept alerts
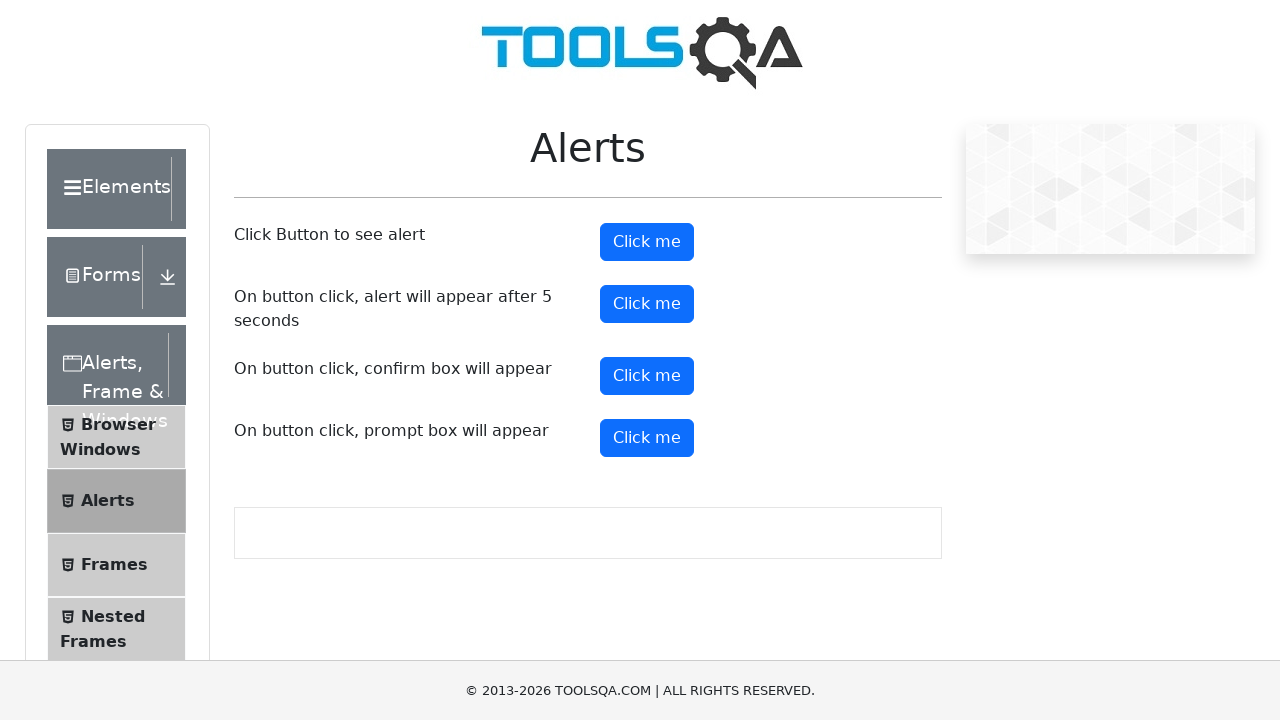

Clicked button that triggers alert after 5 seconds delay at (647, 304) on #timerAlertButton
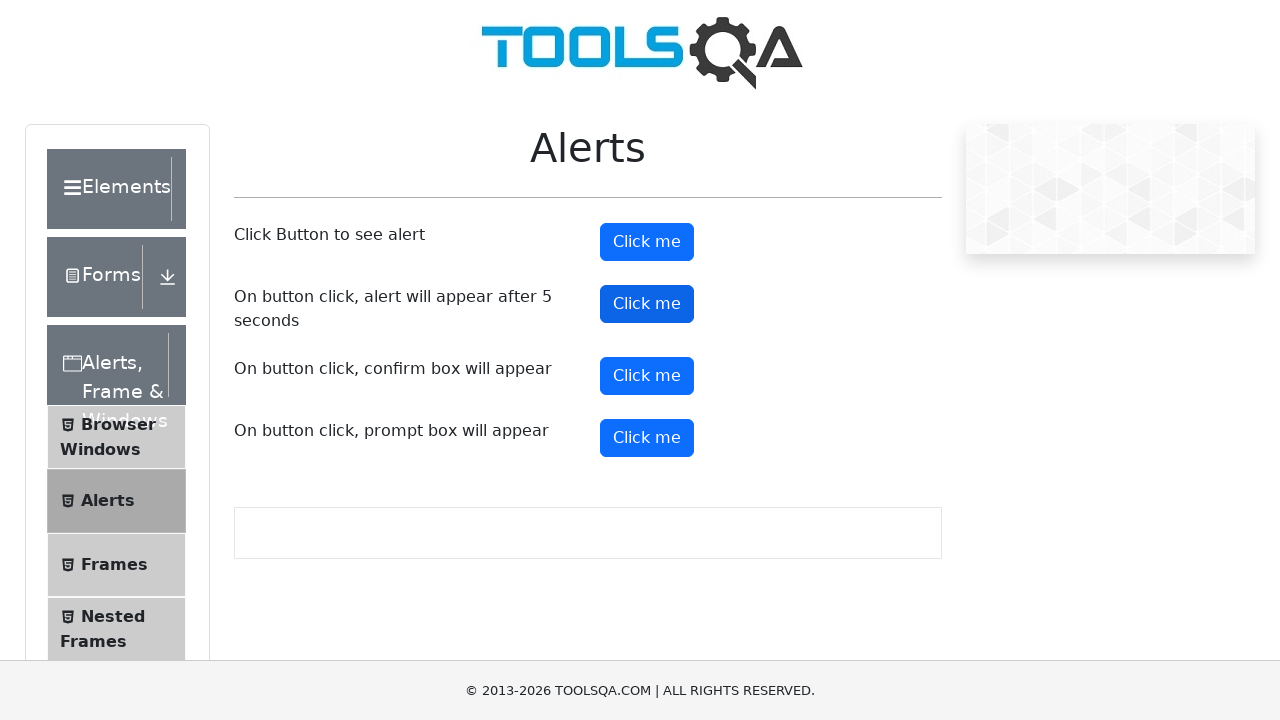

Waited 5 seconds for delayed alert to trigger and be accepted
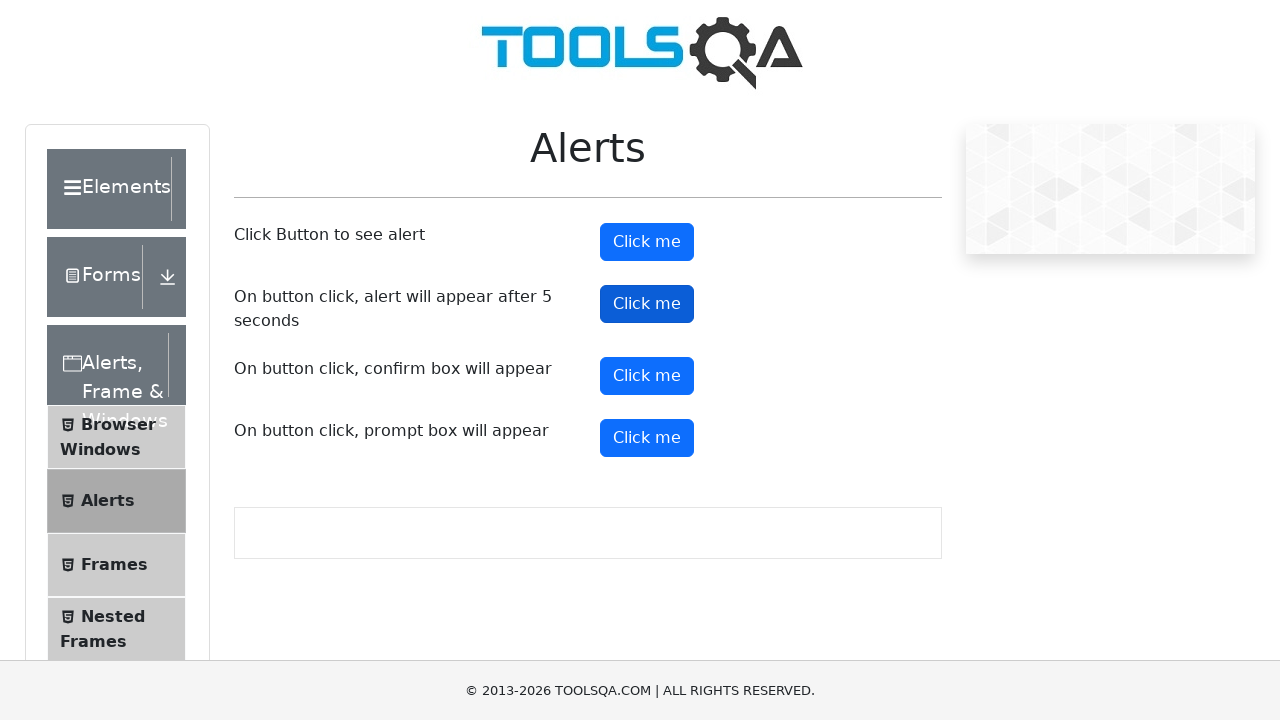

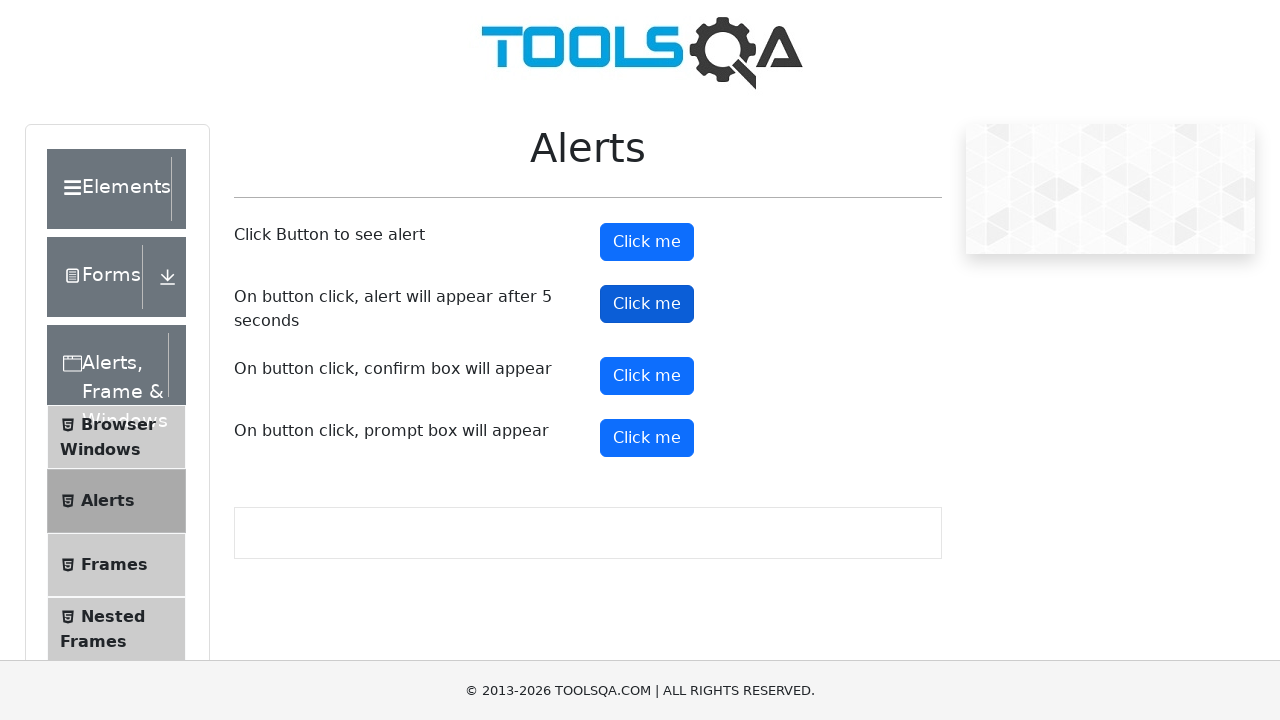